Navigates to OrangeHRM demo login page and clicks on the "OrangeHRM, Inc" link in the footer to verify external link functionality

Starting URL: https://opensource-demo.orangehrmlive.com/web/index.php/auth/login

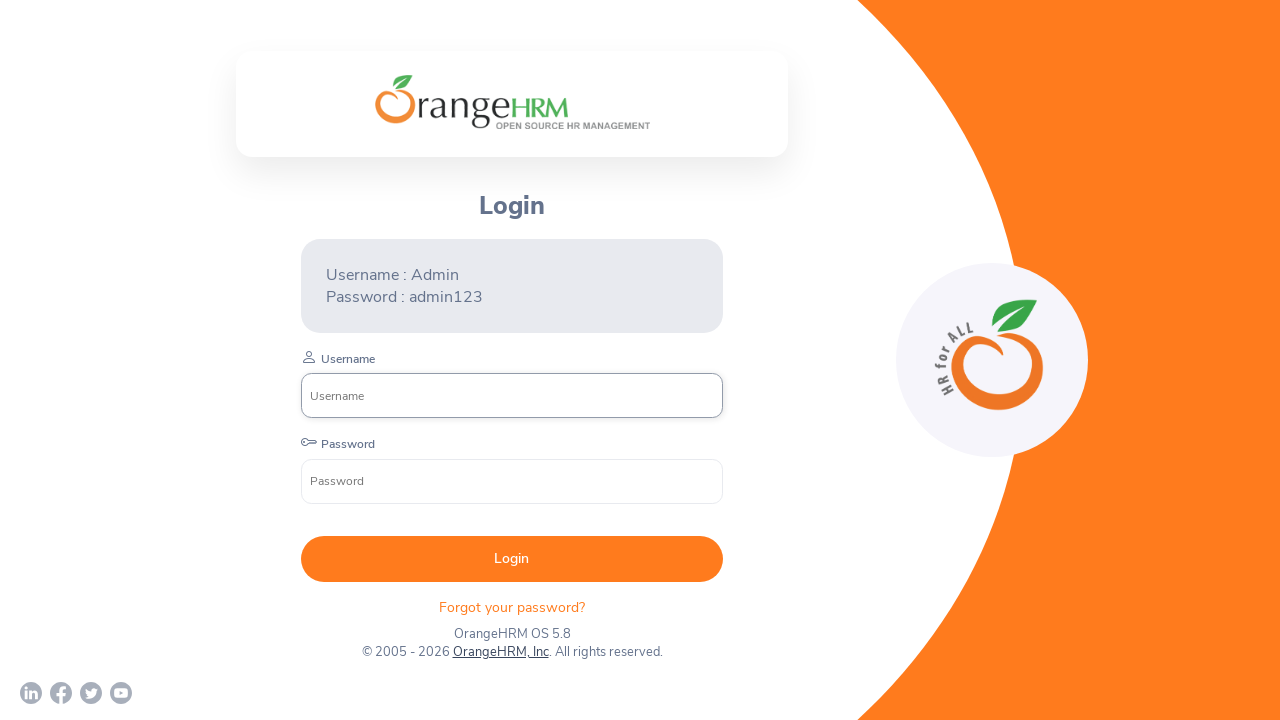

Waited for page to reach networkidle state
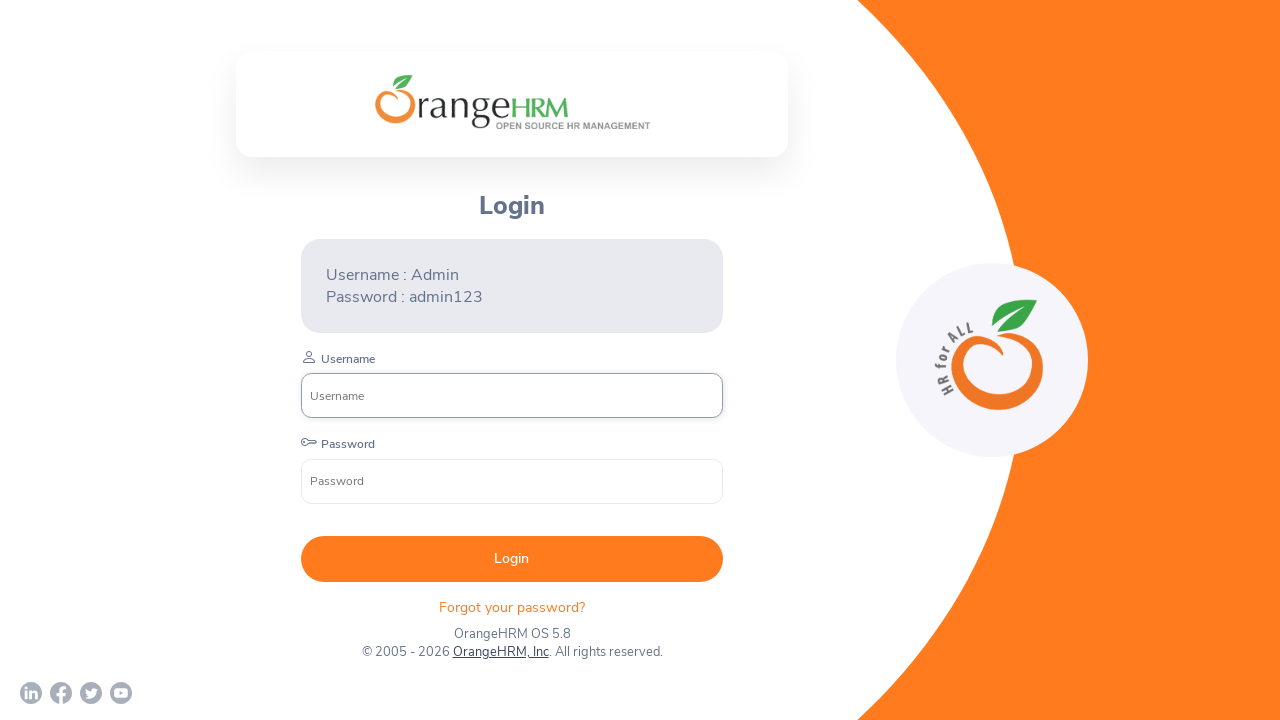

Clicked on 'OrangeHRM, Inc' link in footer at (500, 652) on a:text('OrangeHRM, Inc')
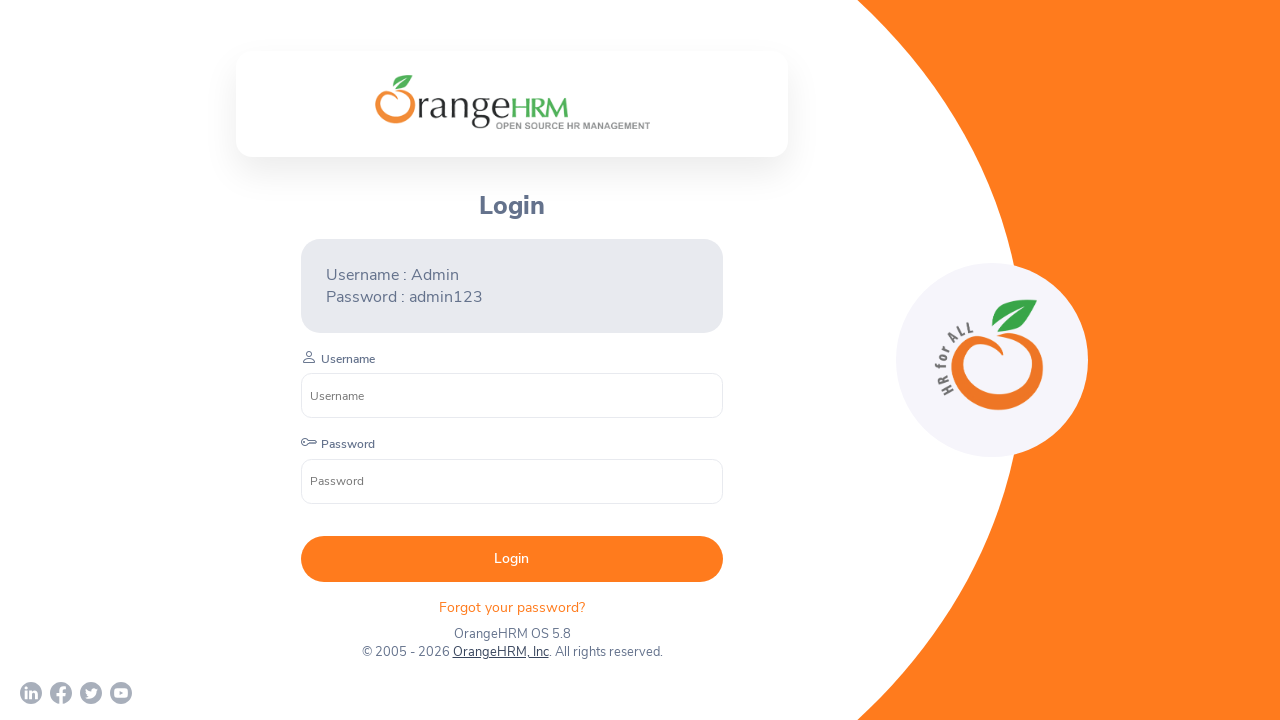

Waited for external link page to load
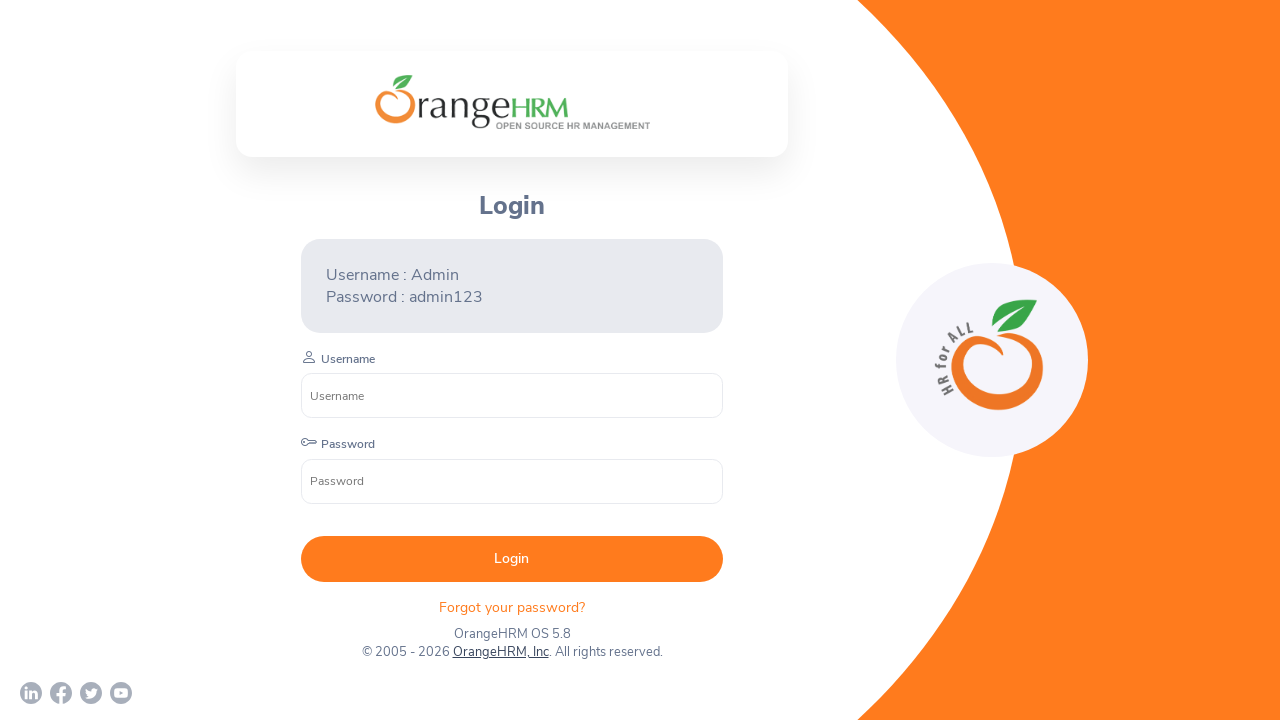

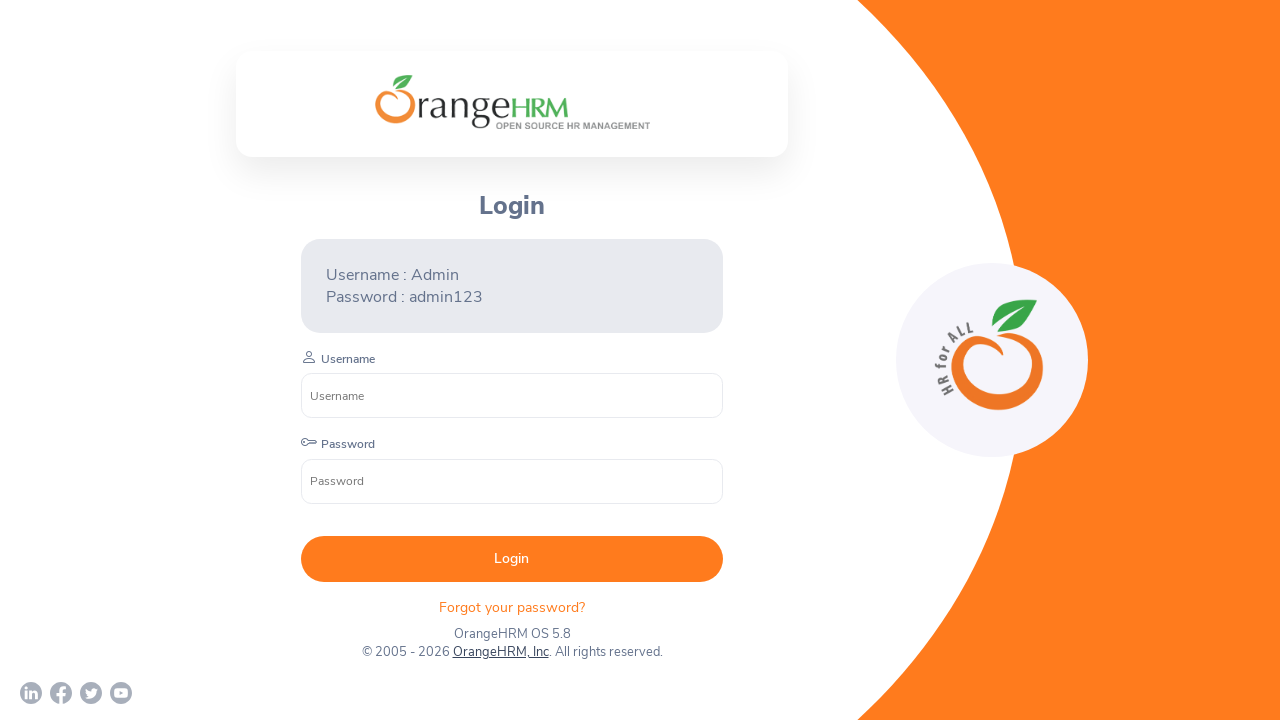